Navigates to a student registration form page and verifies that radio button elements are present on the page

Starting URL: https://www.automationtestinginsider.com/2019/08/student-registration-form.html

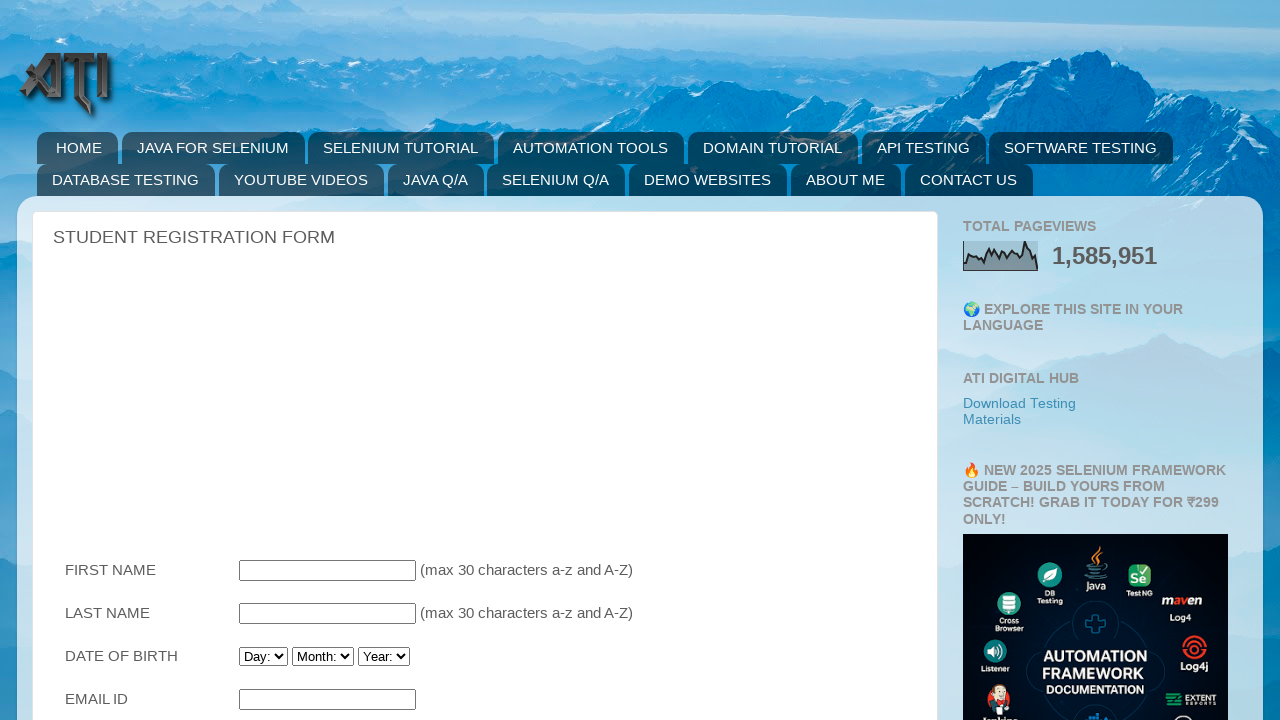

Navigated to student registration form page
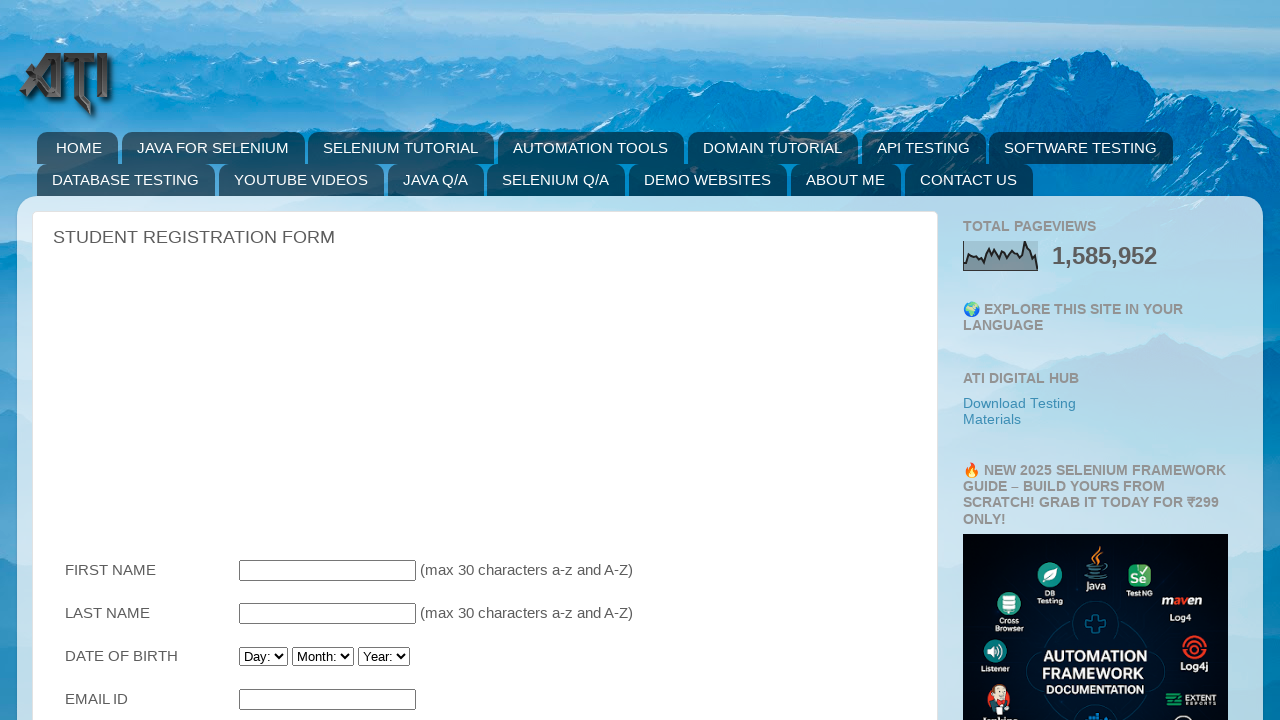

Radio button elements are present on the page
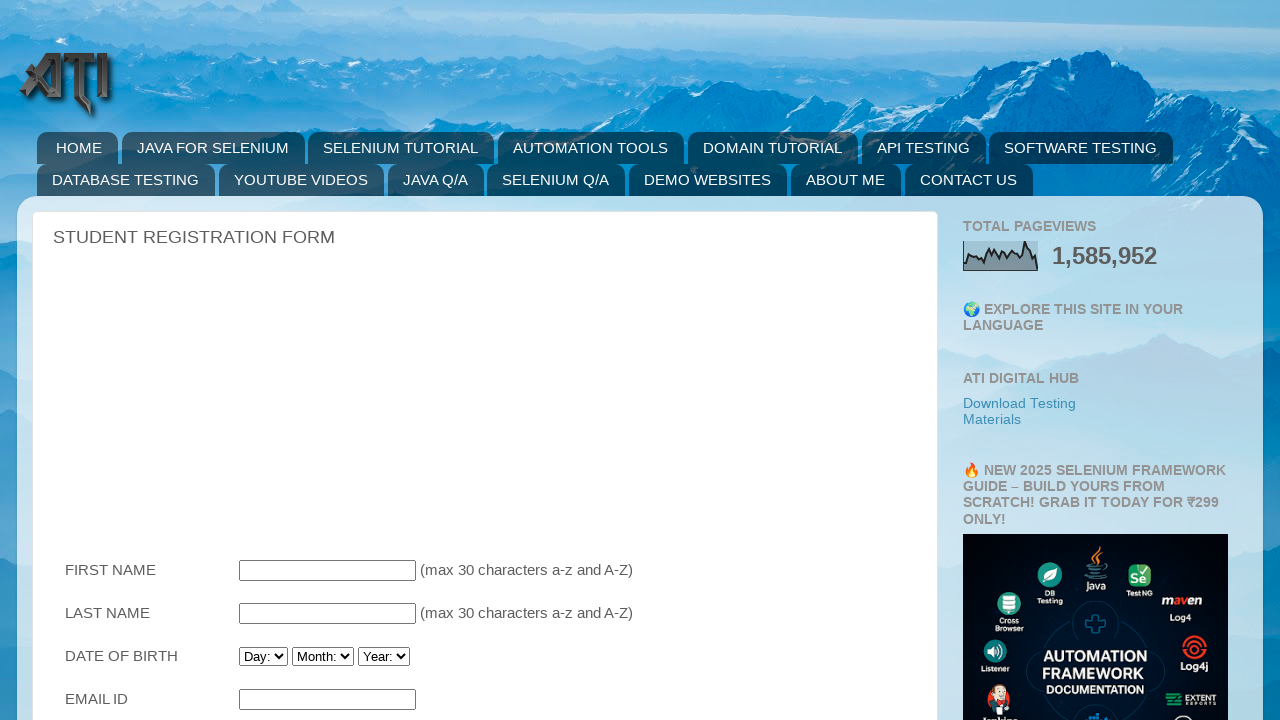

Located all radio button elements on the page
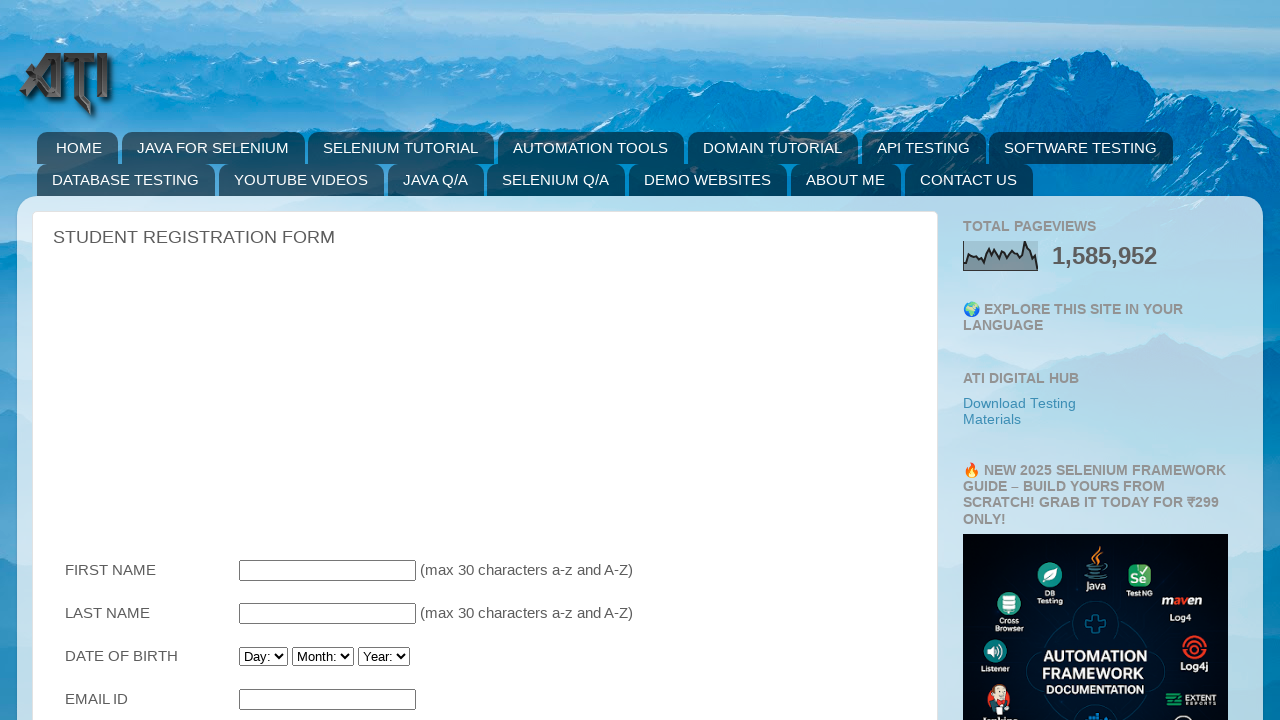

Verified first radio button is attached to the DOM
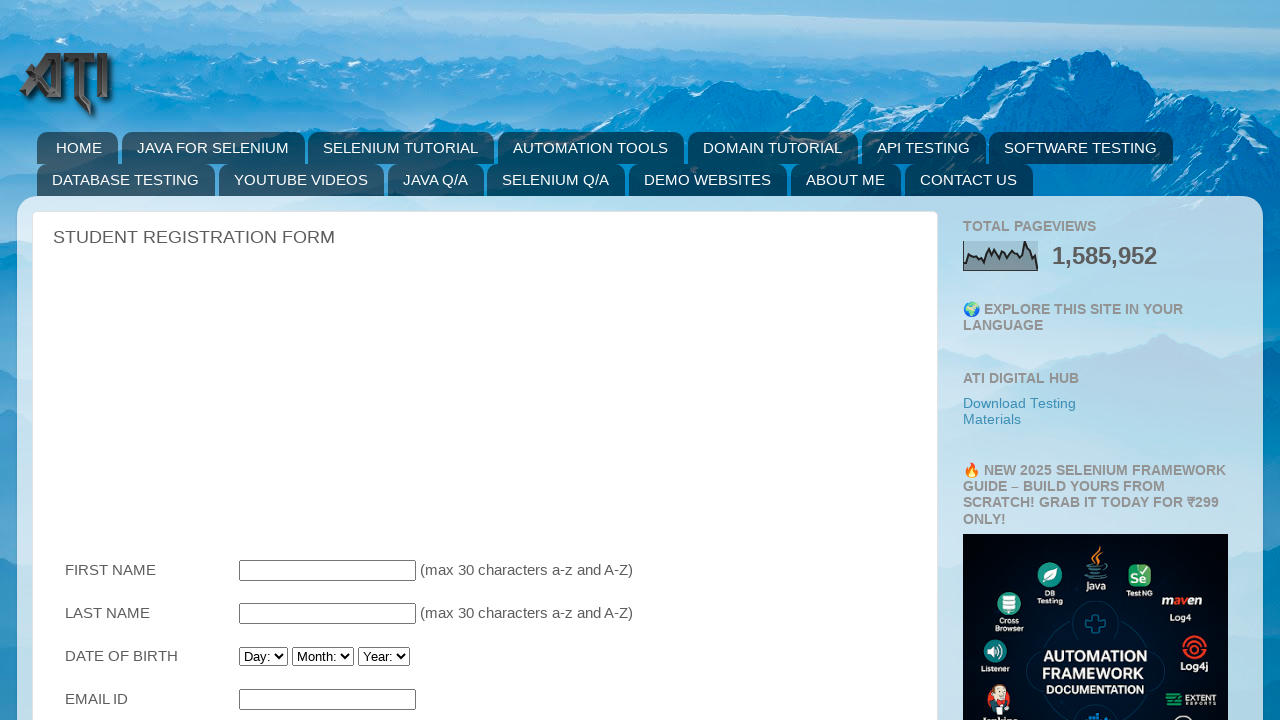

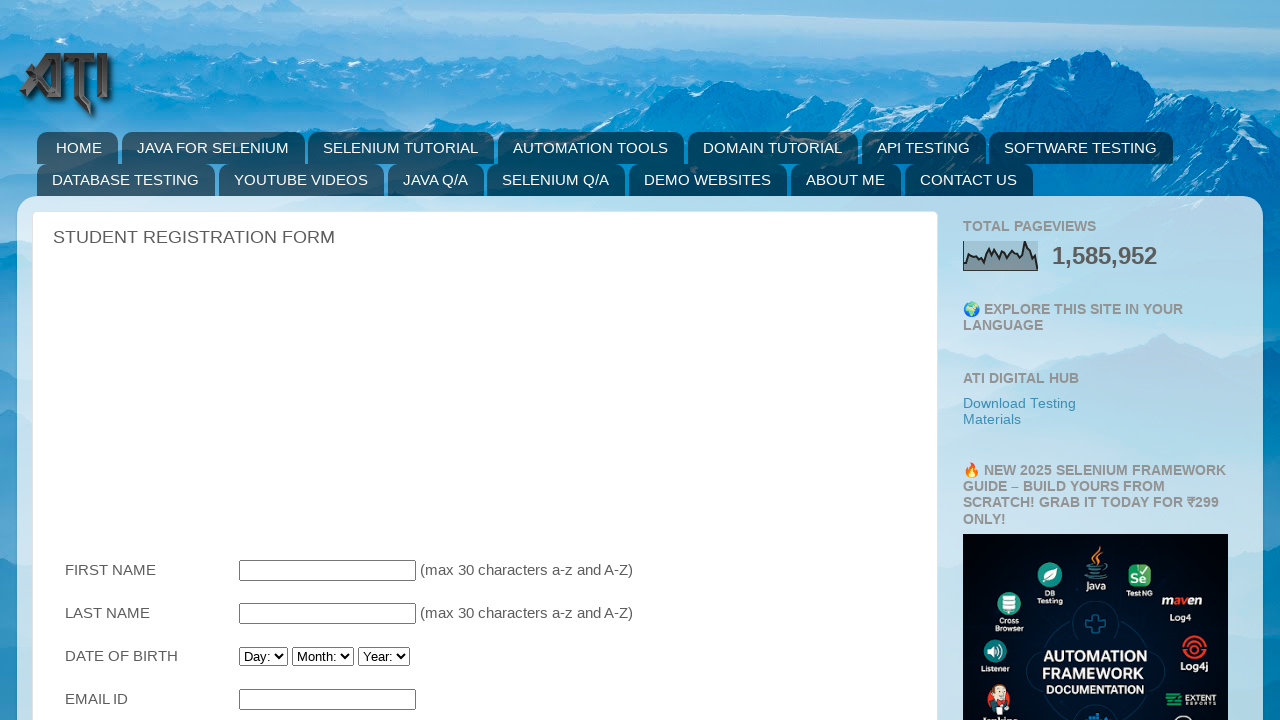